Tests checkbox interaction on a challenges page by clicking on convertible and off-road vehicle checkboxes

Starting URL: https://cursoautomacao.netlify.app/desafios

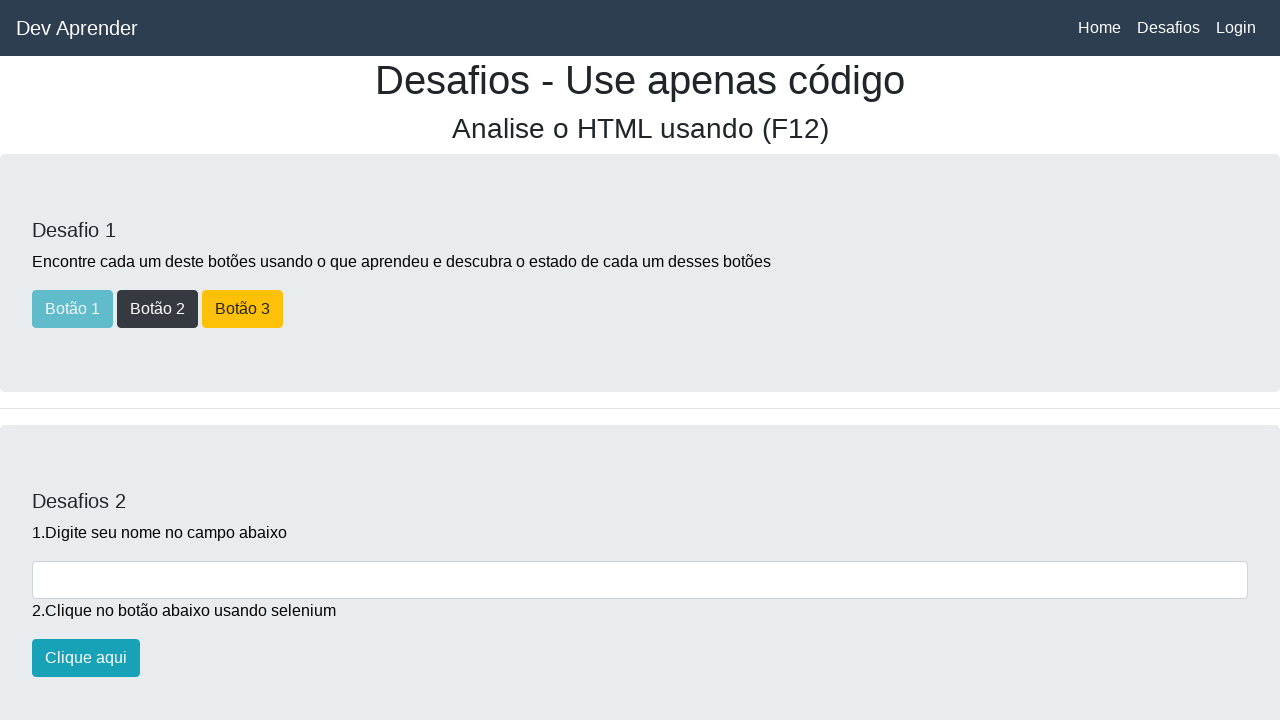

Clicked convertible vehicle checkbox at (38, 361) on #conversivelcheckbox
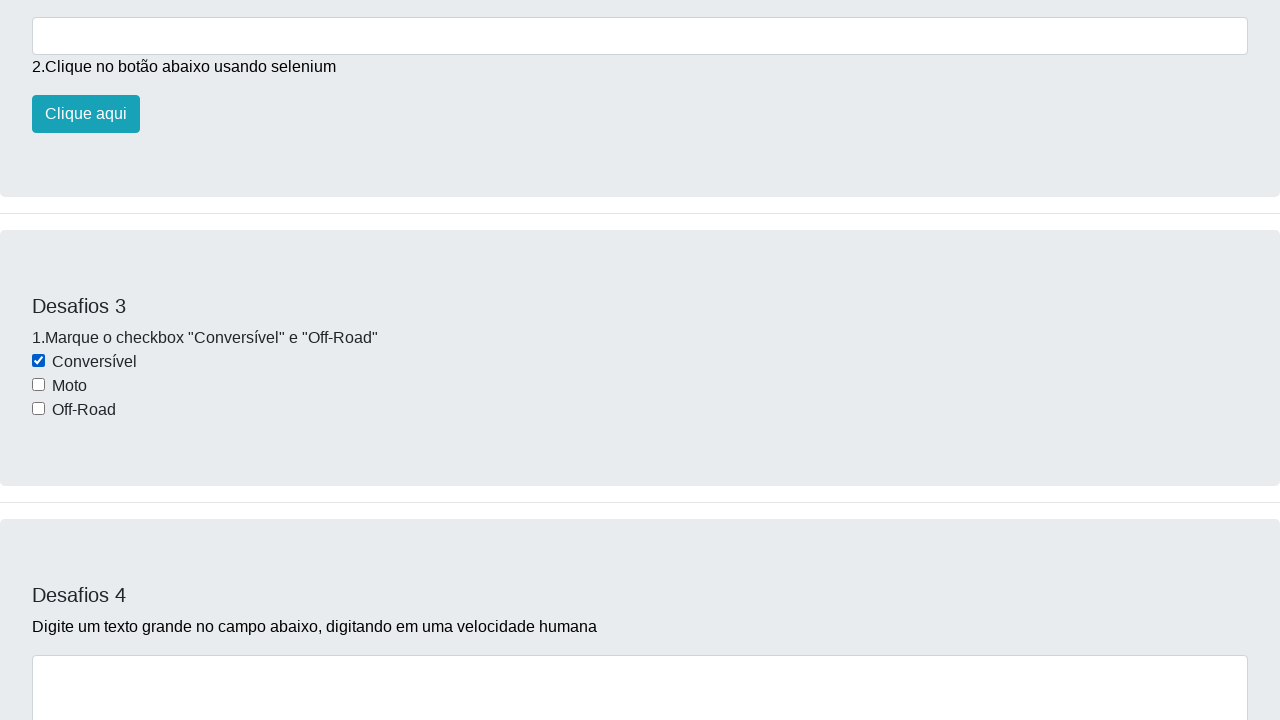

Clicked off-road vehicle checkbox at (38, 409) on #offroadcheckbox
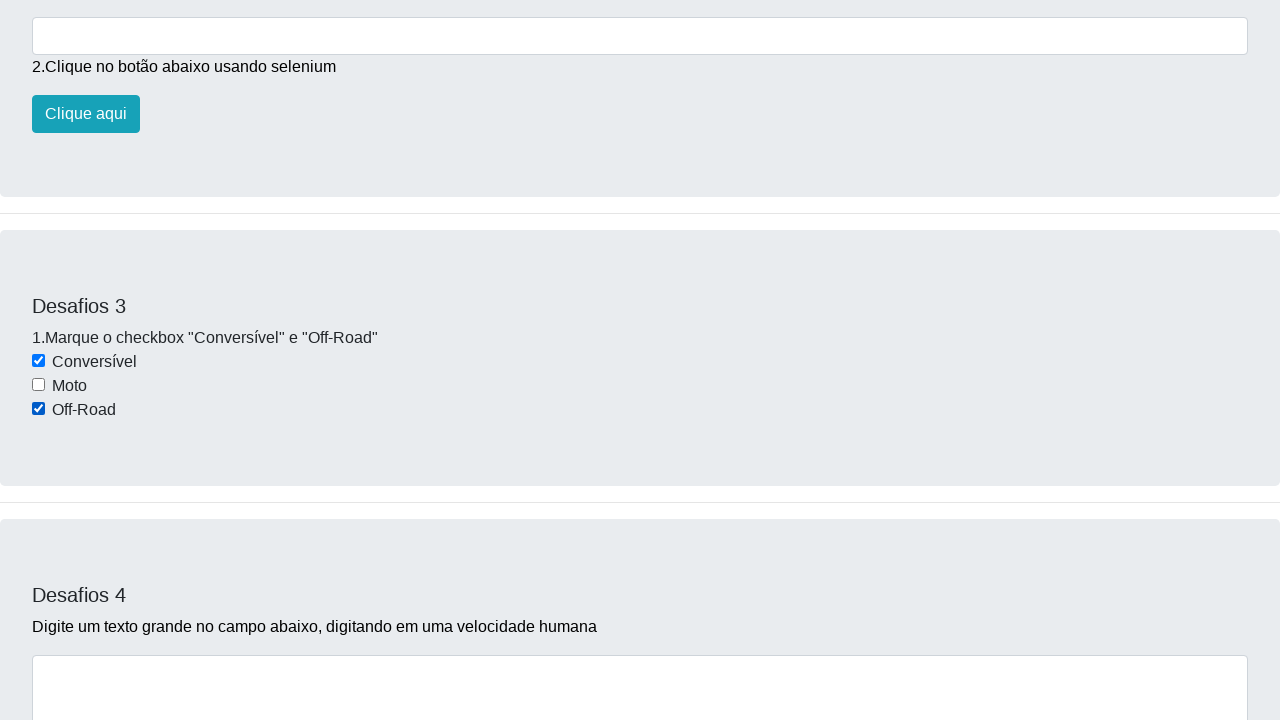

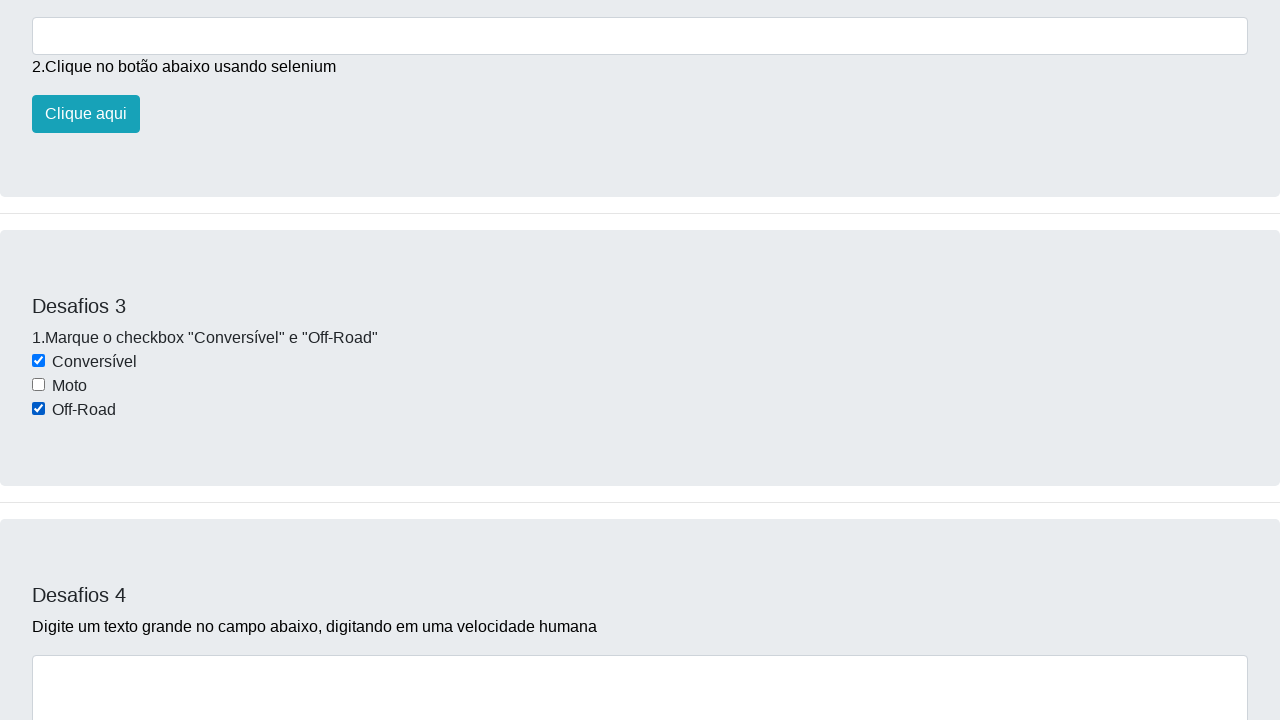